Tests clicking checkout button and verifying the checkout form heading is displayed

Starting URL: https://webshop-agil-testautomatiserare.netlify.app/

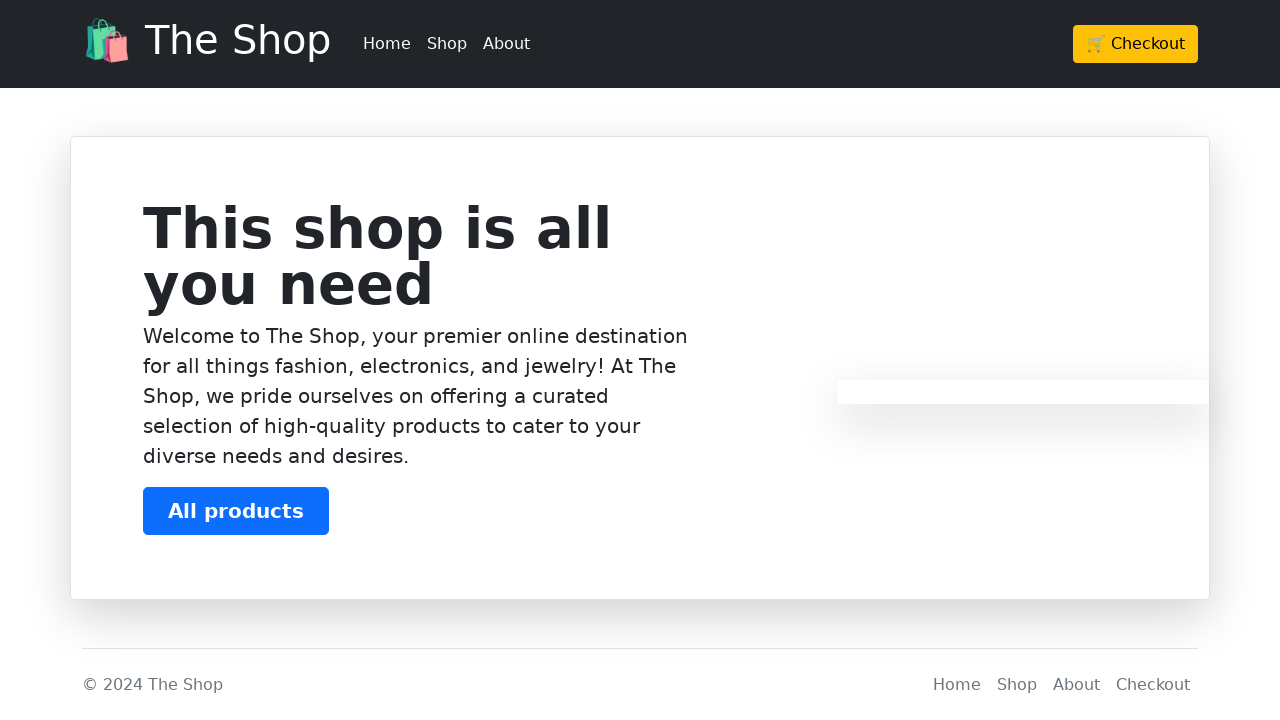

Navigated to webshop home page
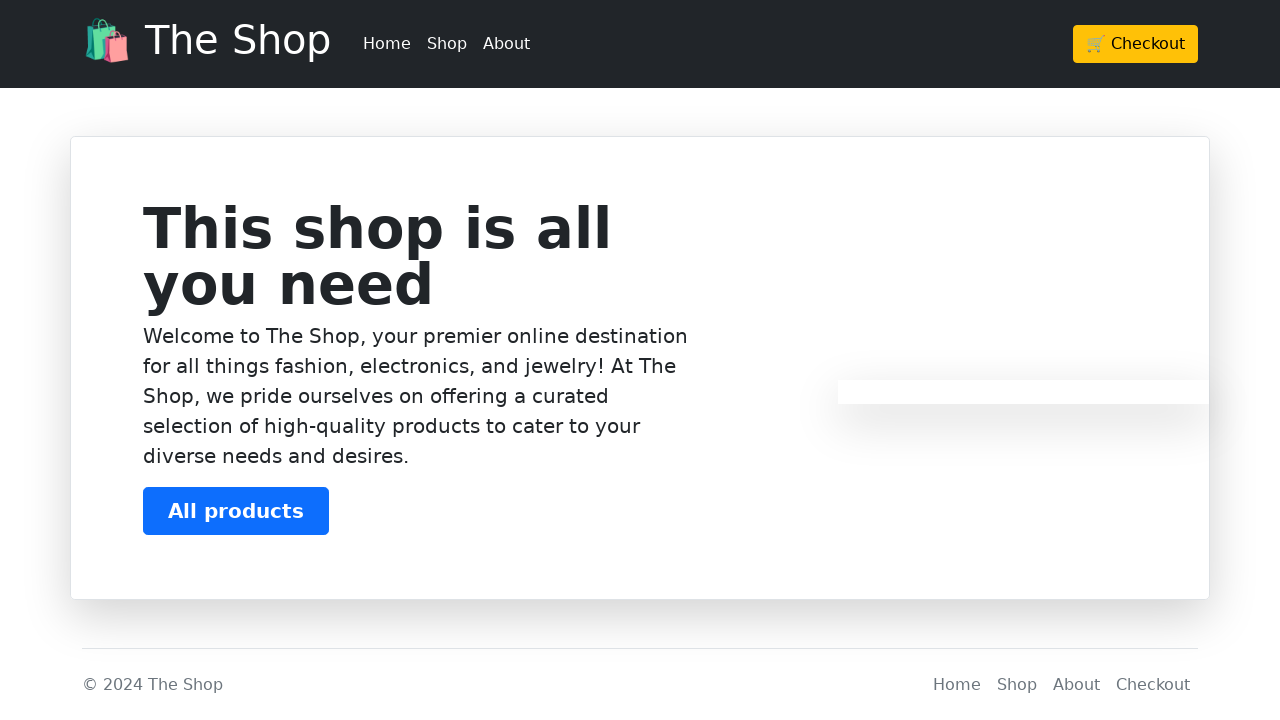

Clicked checkout button in header at (1136, 44) on xpath=/html/body/header/div/div/div/a
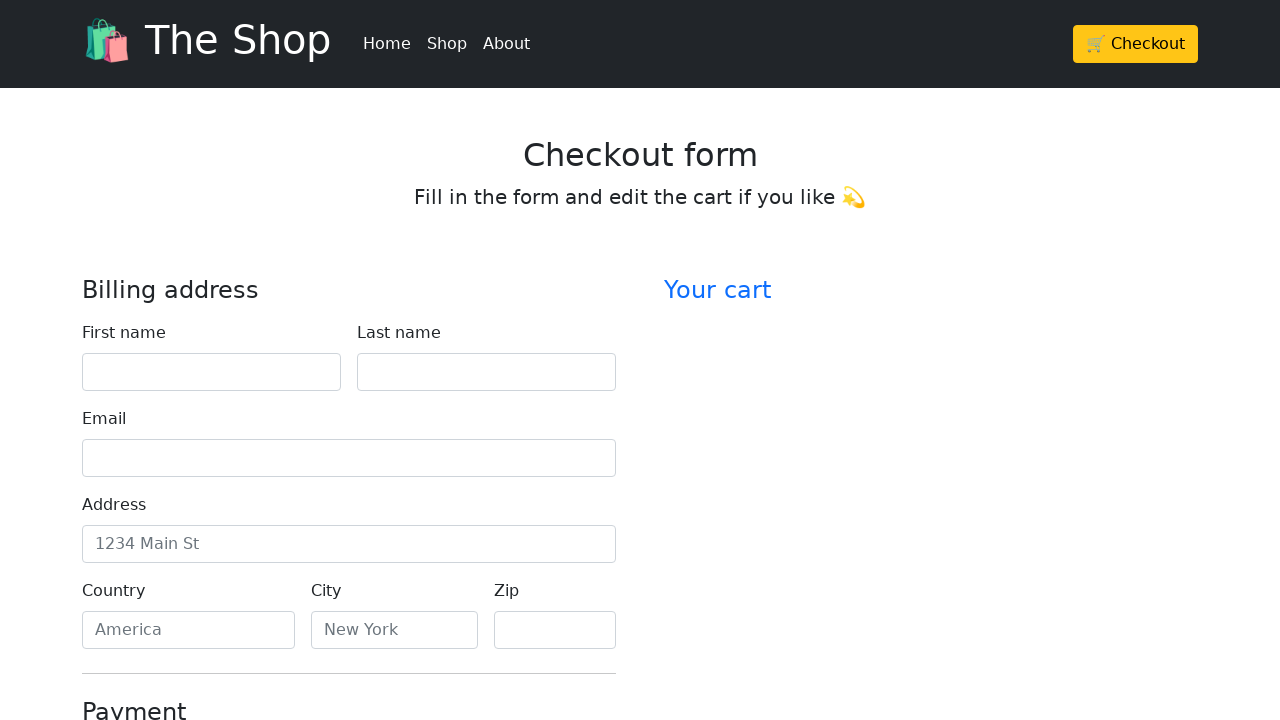

Retrieved checkout form heading text
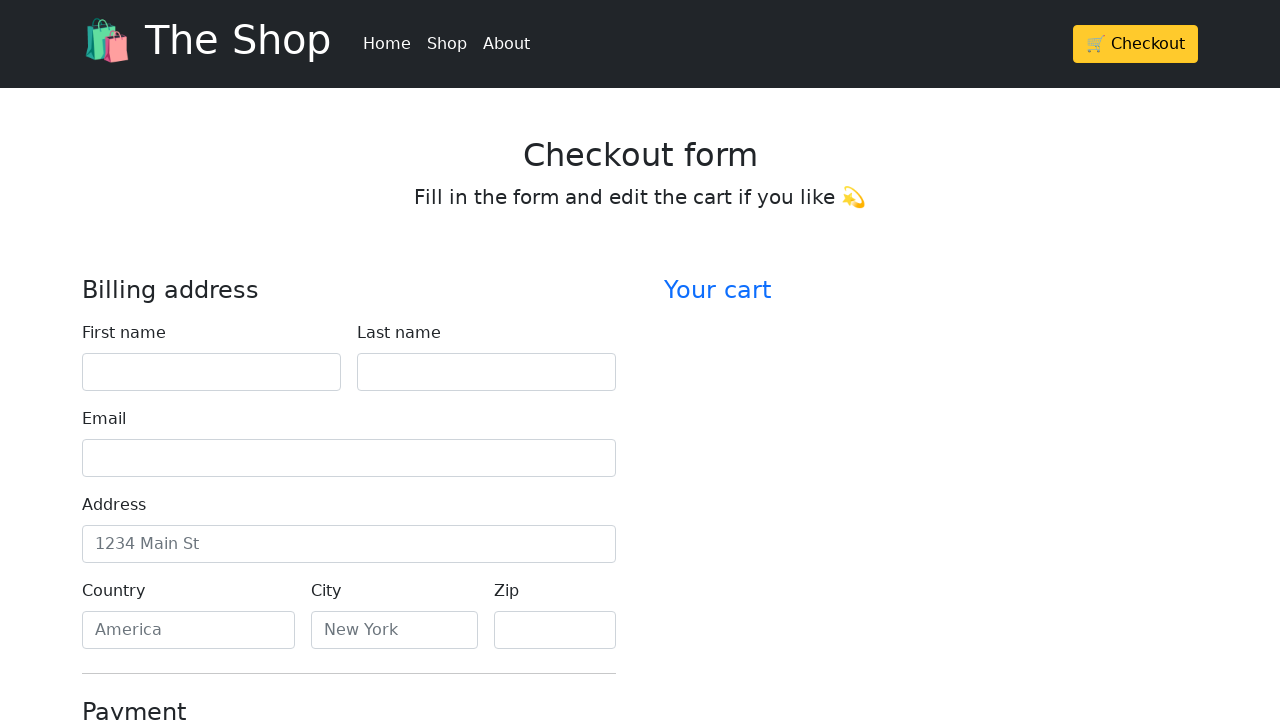

Verified checkout form heading is 'Checkout form'
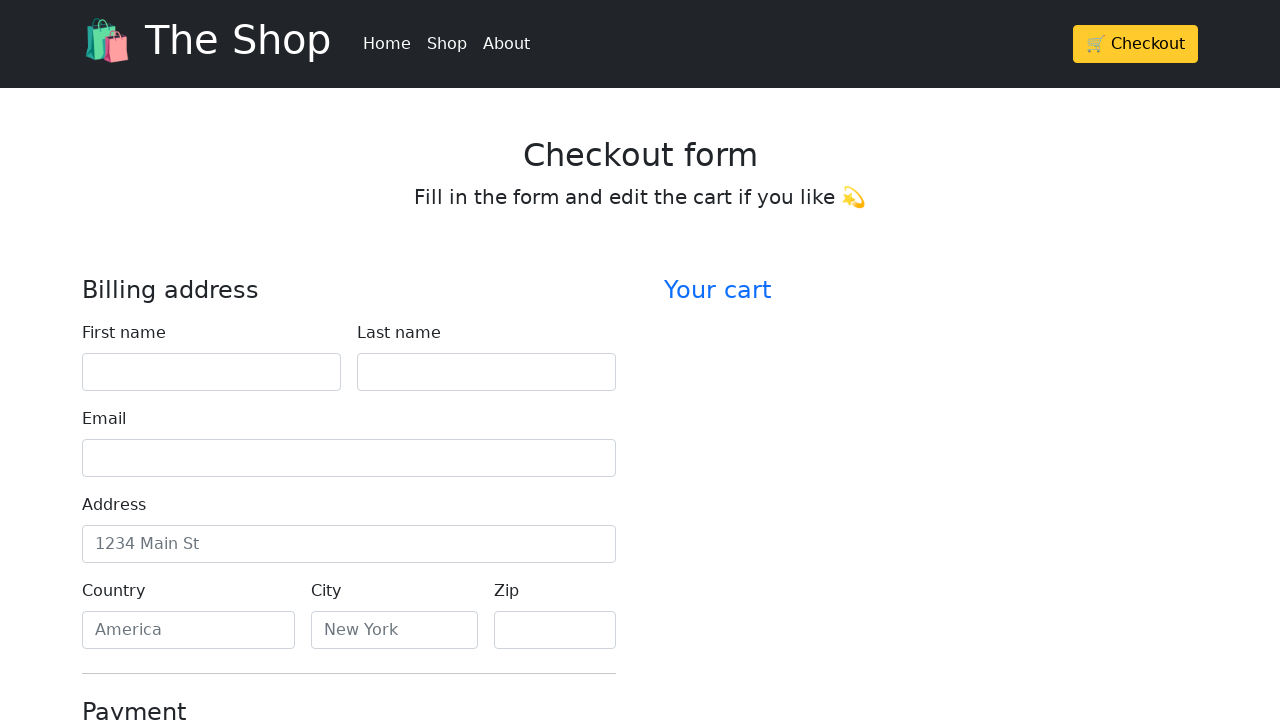

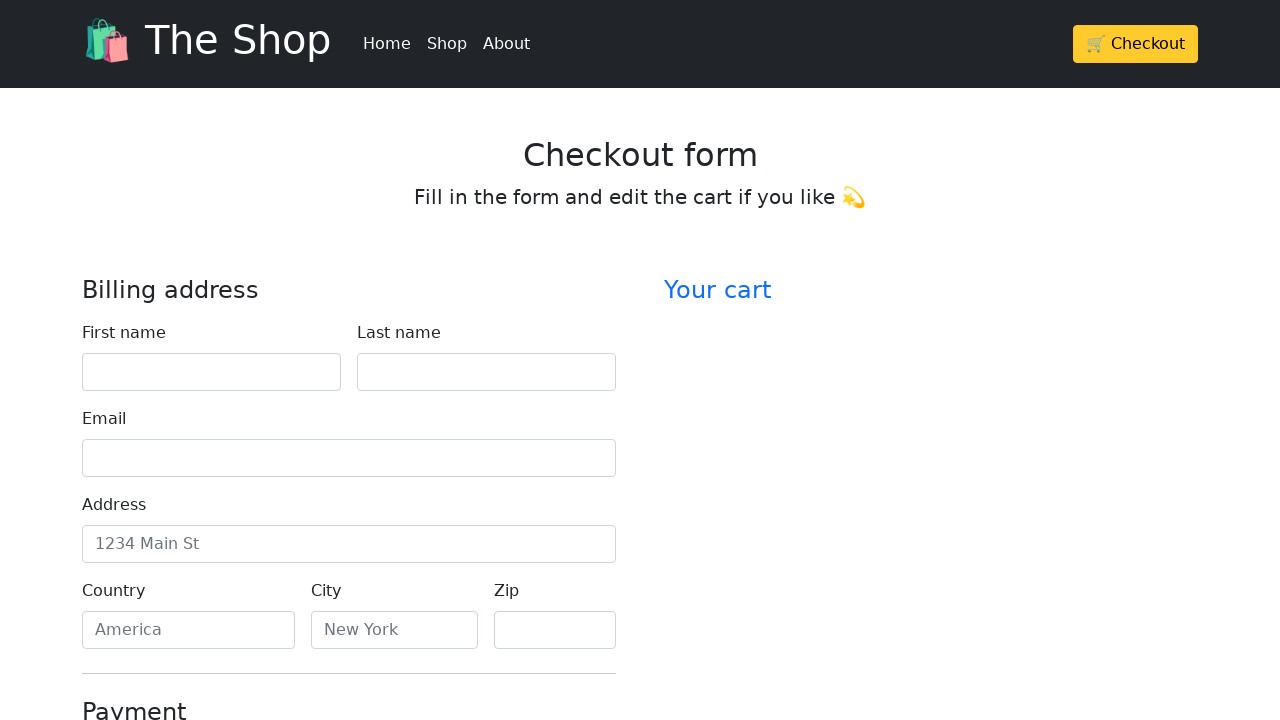